Adds a single todo item and verifies it appears in the todo list with the correct text.

Starting URL: https://todomvc.com/examples/emberjs/todomvc/dist/

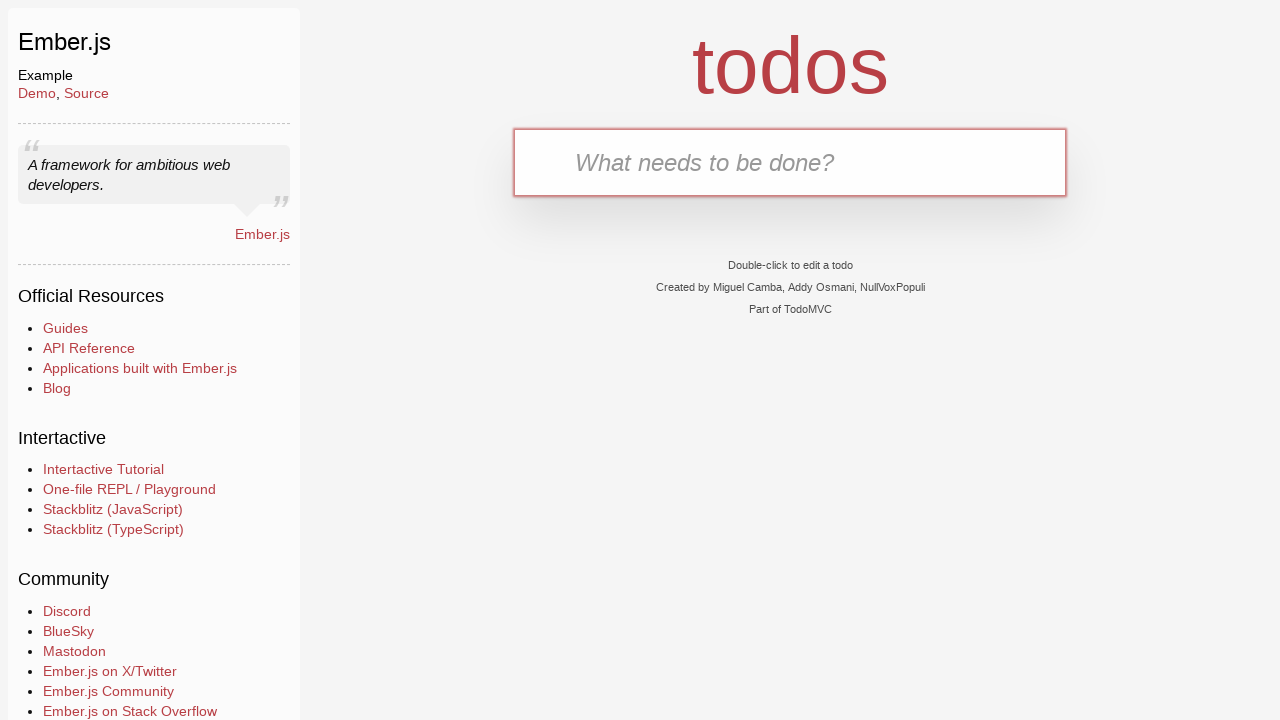

Filled new todo input field with 'feed the dog' on .new-todo
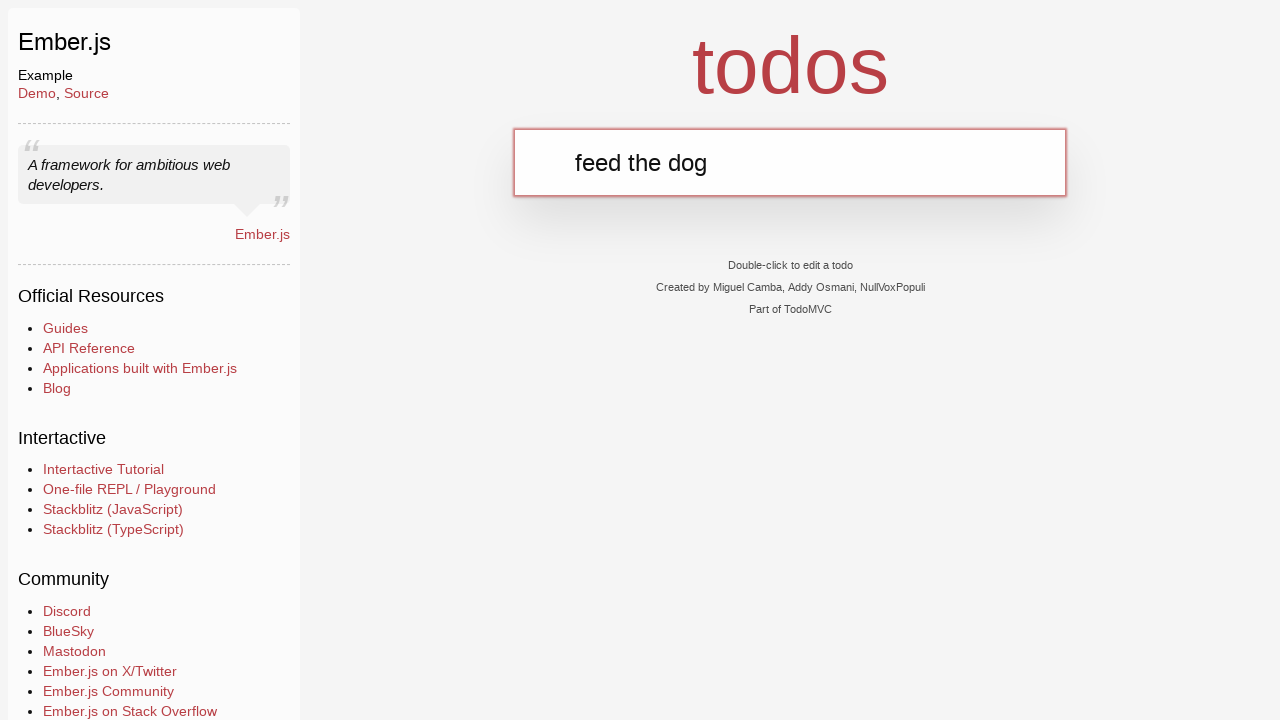

Pressed Enter to add the todo item on .new-todo
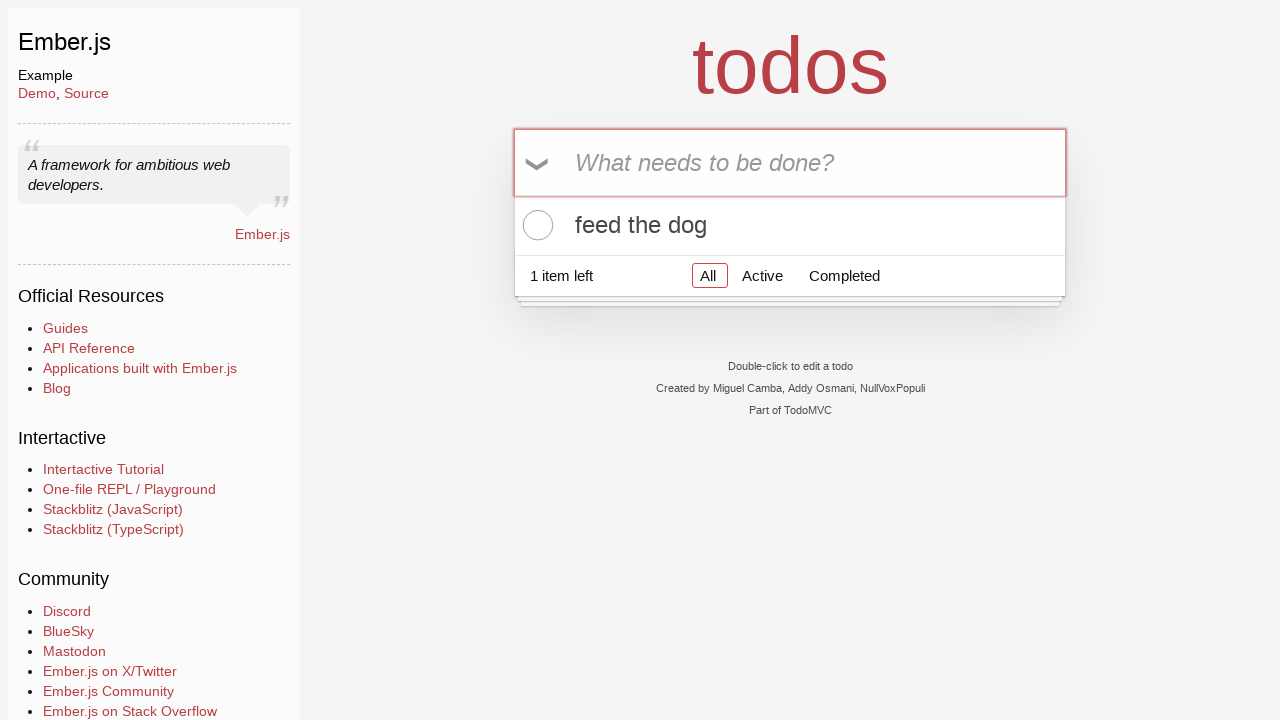

Verified that exactly 1 todo item appears in the list
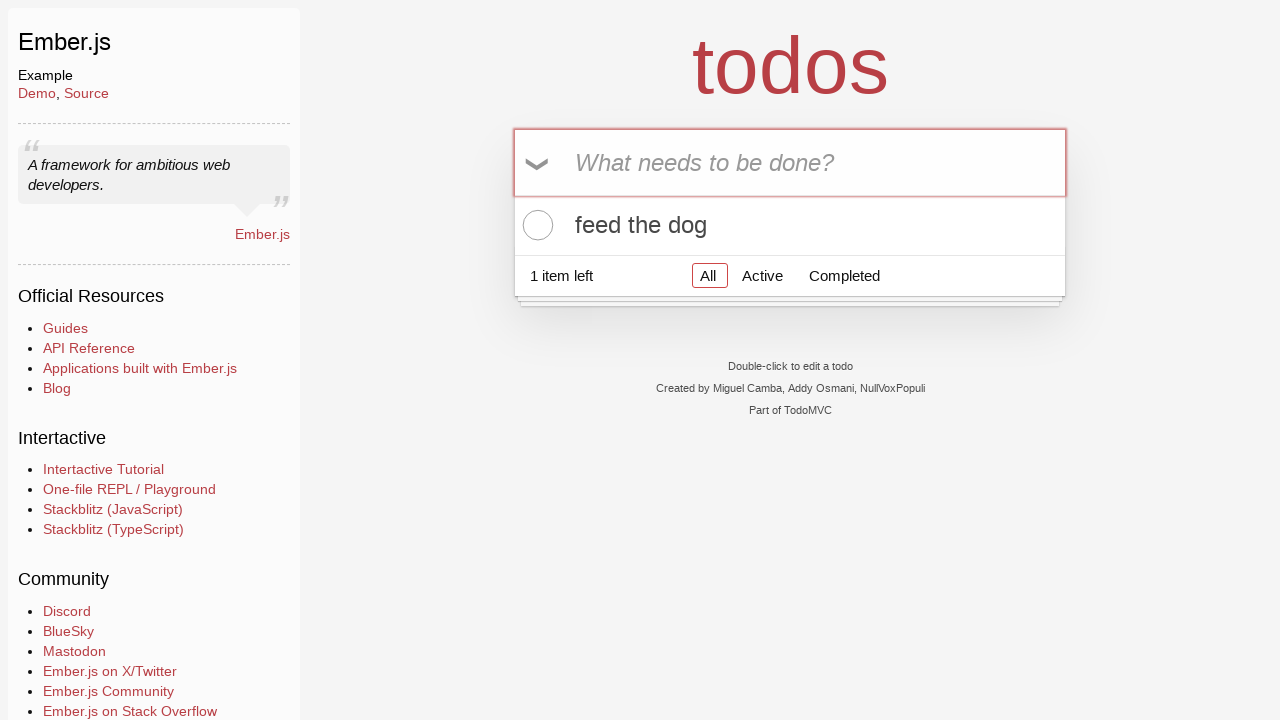

Verified that the newly added todo item displays the correct text 'feed the dog'
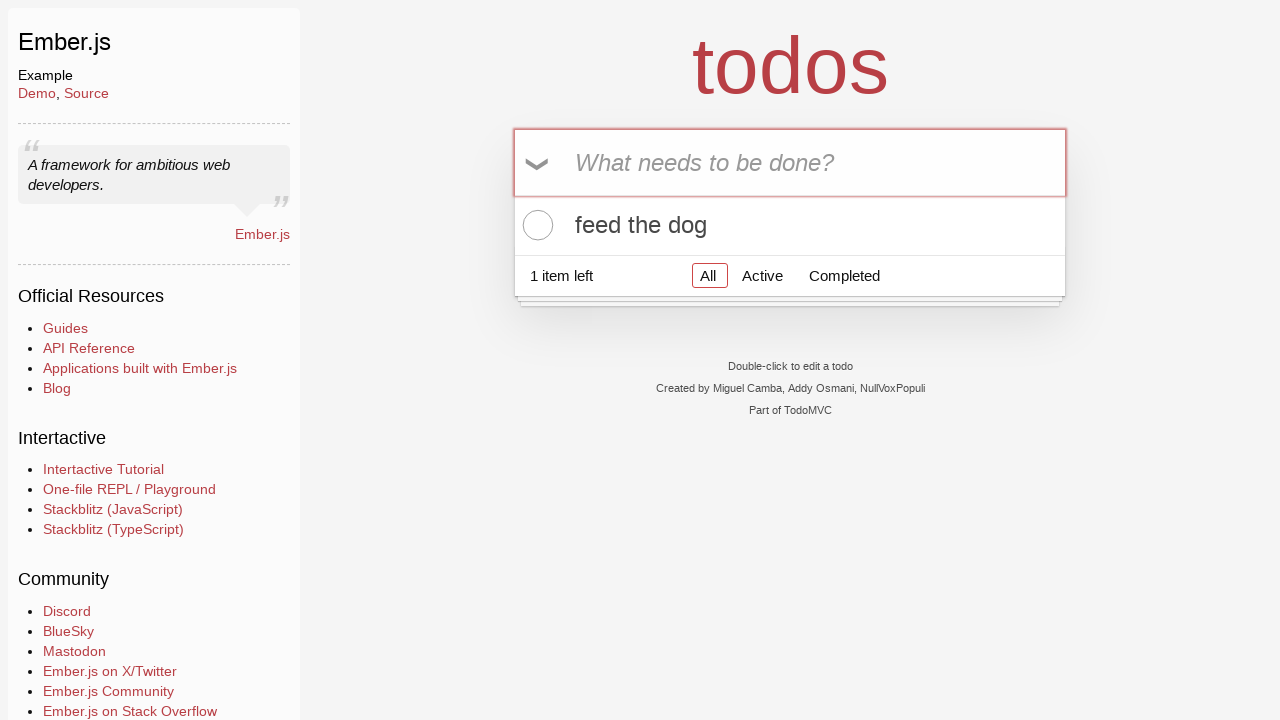

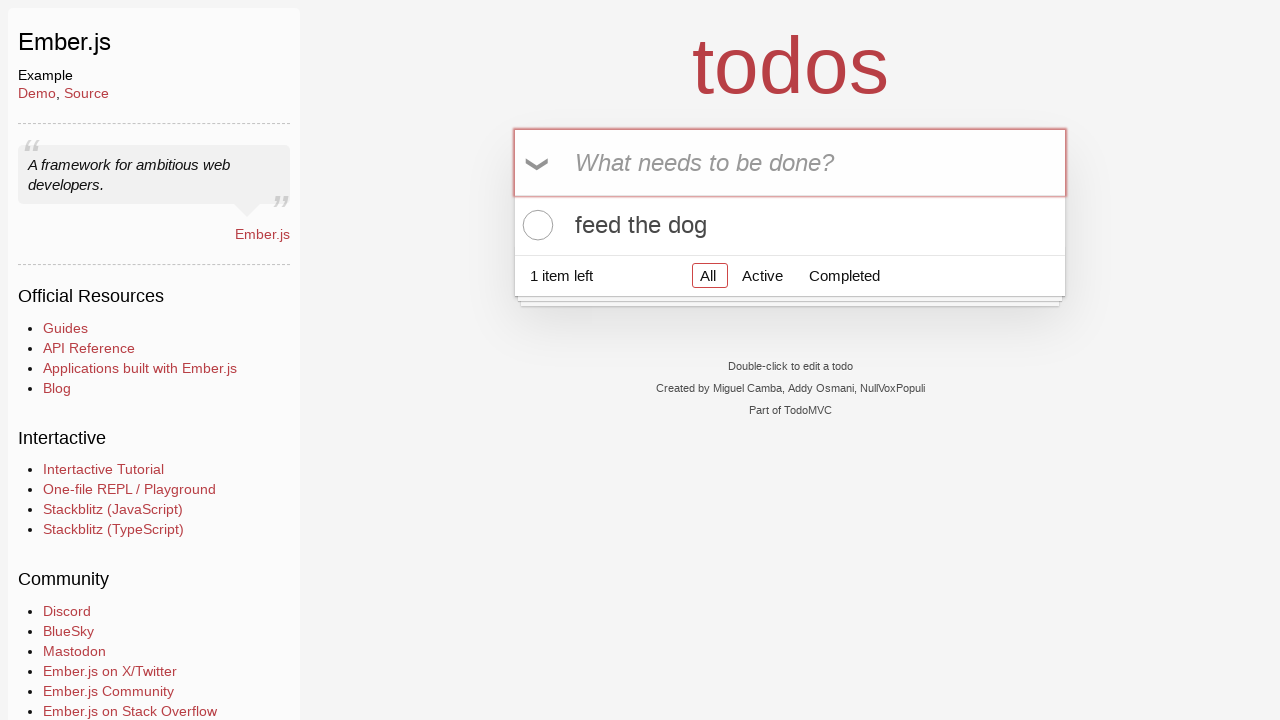